Navigates to The Indian Aura website and verifies that the page title contains "The Indian Aura"

Starting URL: https://theindianaura.com/

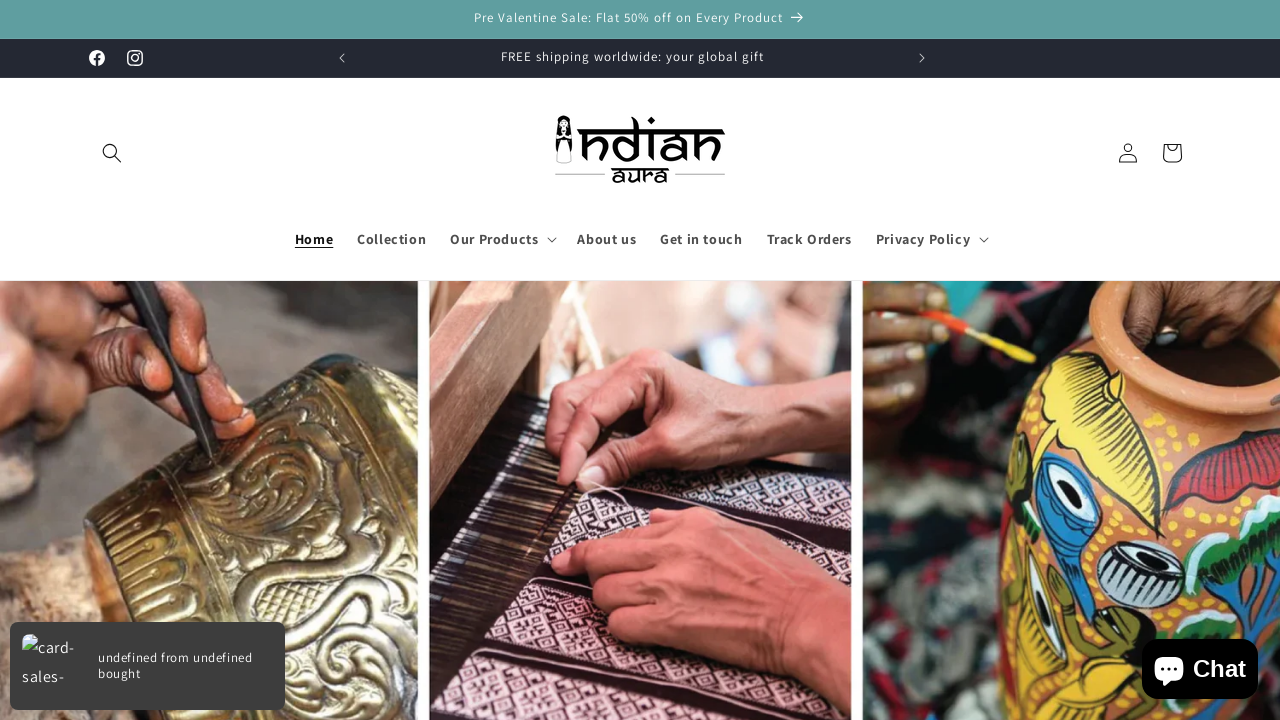

Waited for page to load (domcontentloaded state)
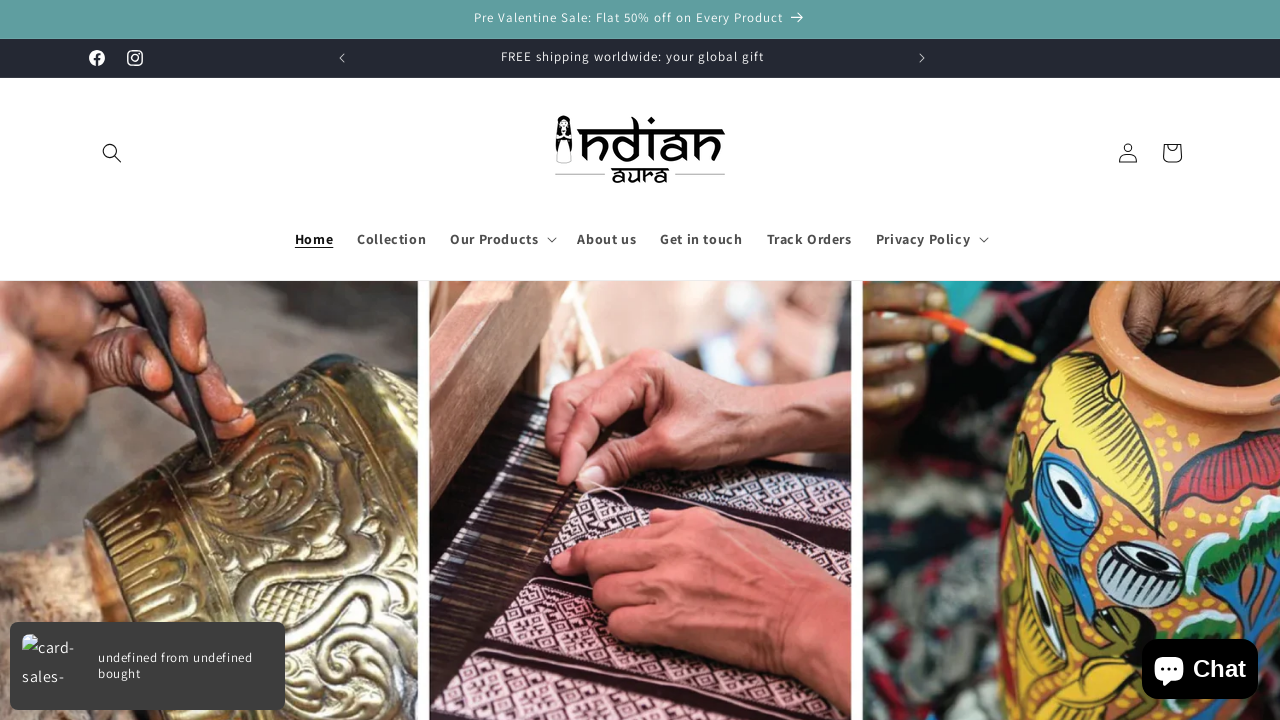

Retrieved page title
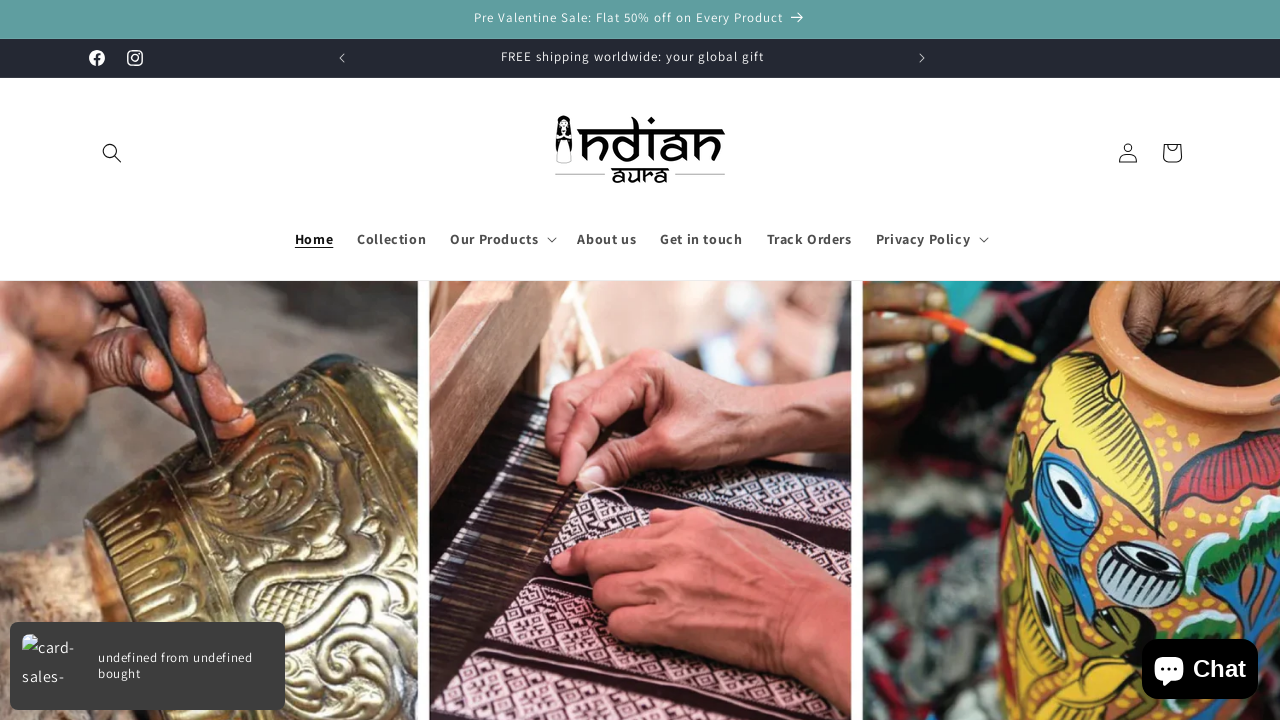

Verified that page title contains 'The Indian Aura'
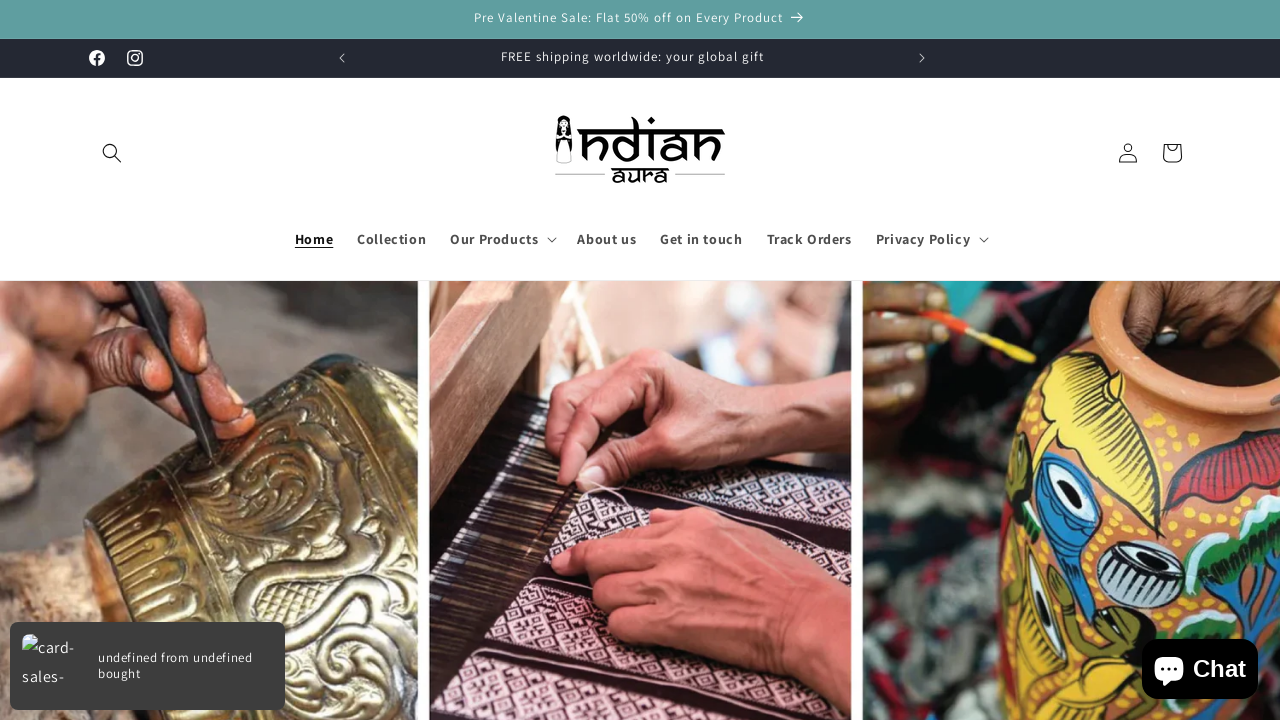

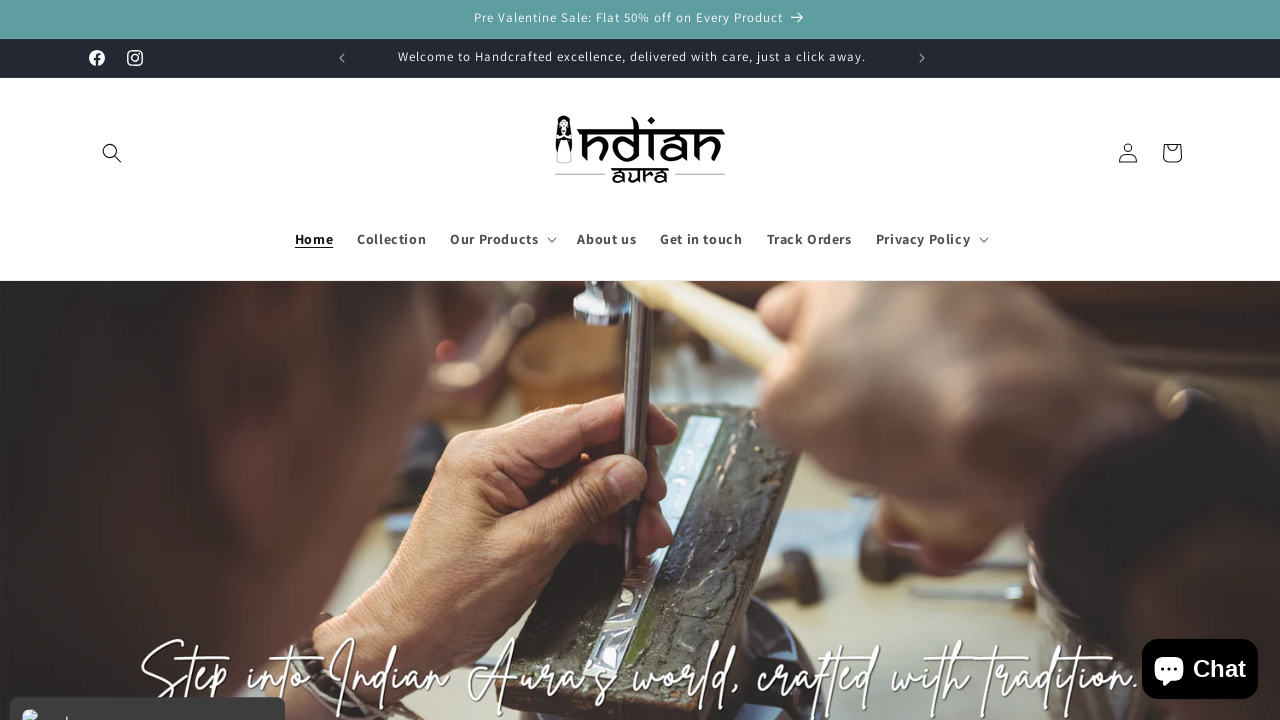